Tests JavaScript alert and confirm dialog handling by entering a name, triggering an alert and accepting it, then triggering a confirm dialog and dismissing it.

Starting URL: https://rahulshettyacademy.com/AutomationPractice/

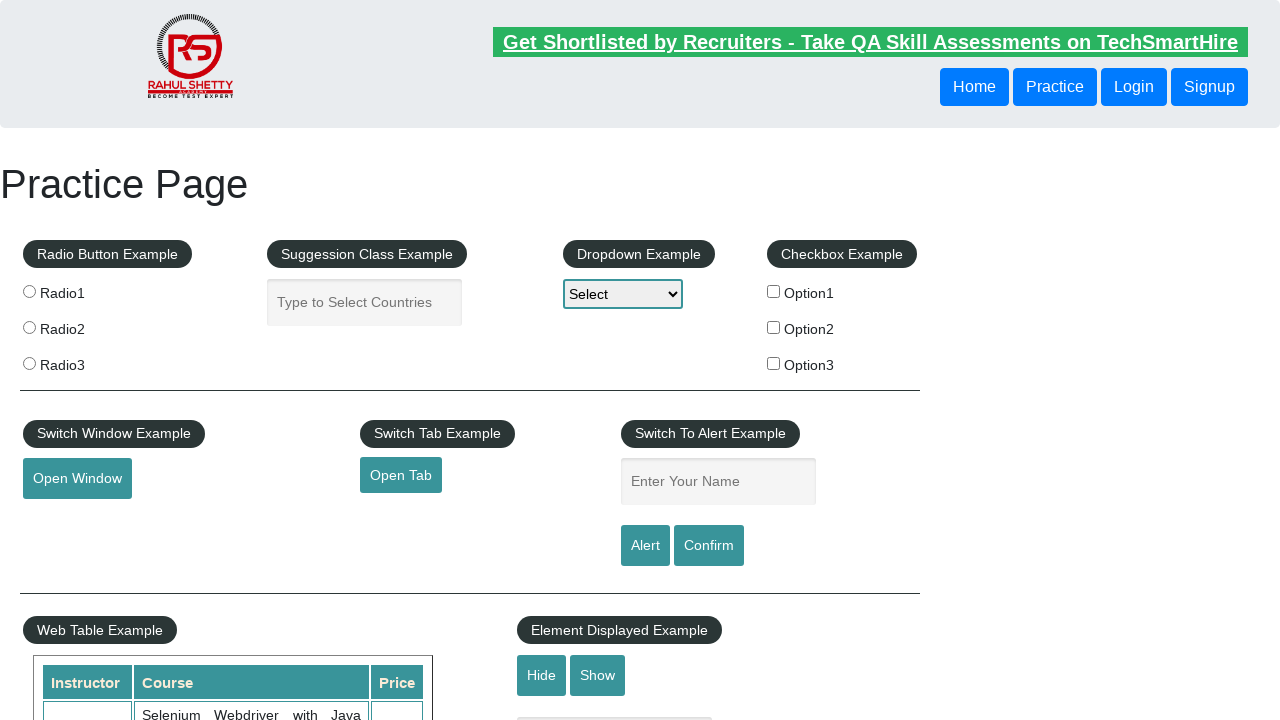

Filled name input field with 'Riyanth' on input[name='enter-name']
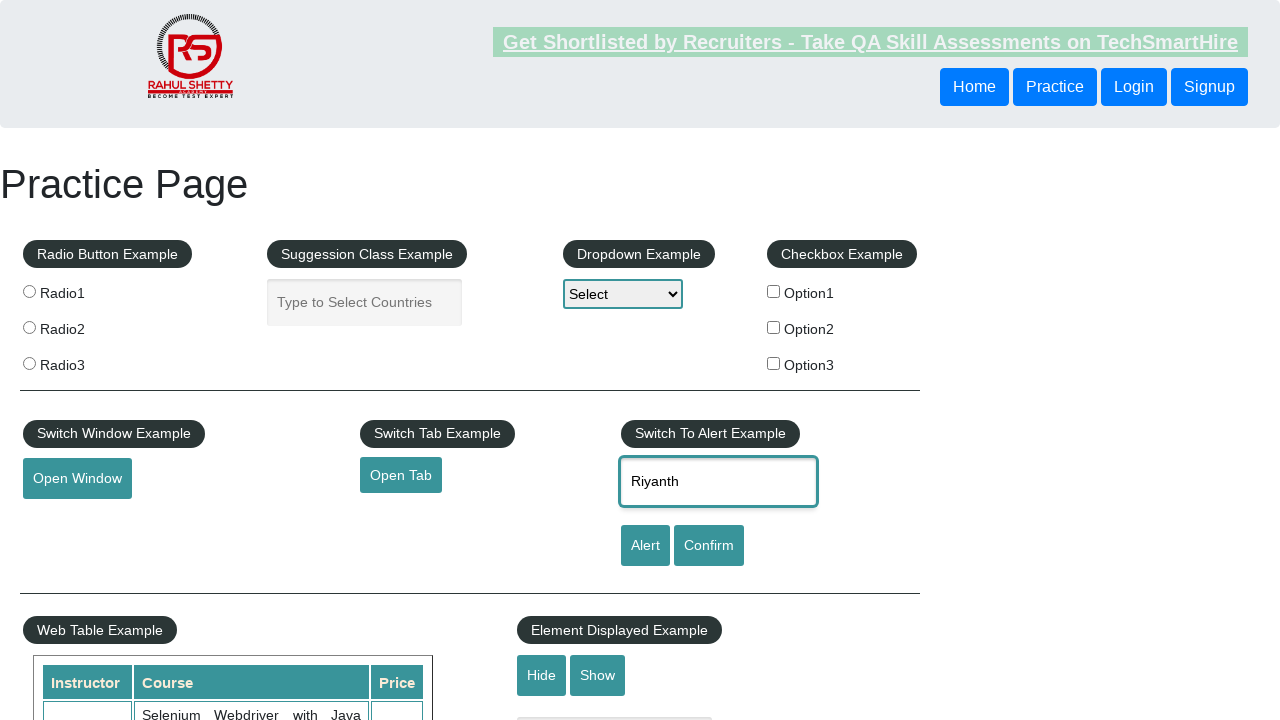

Clicked alert button at (645, 546) on #alertbtn
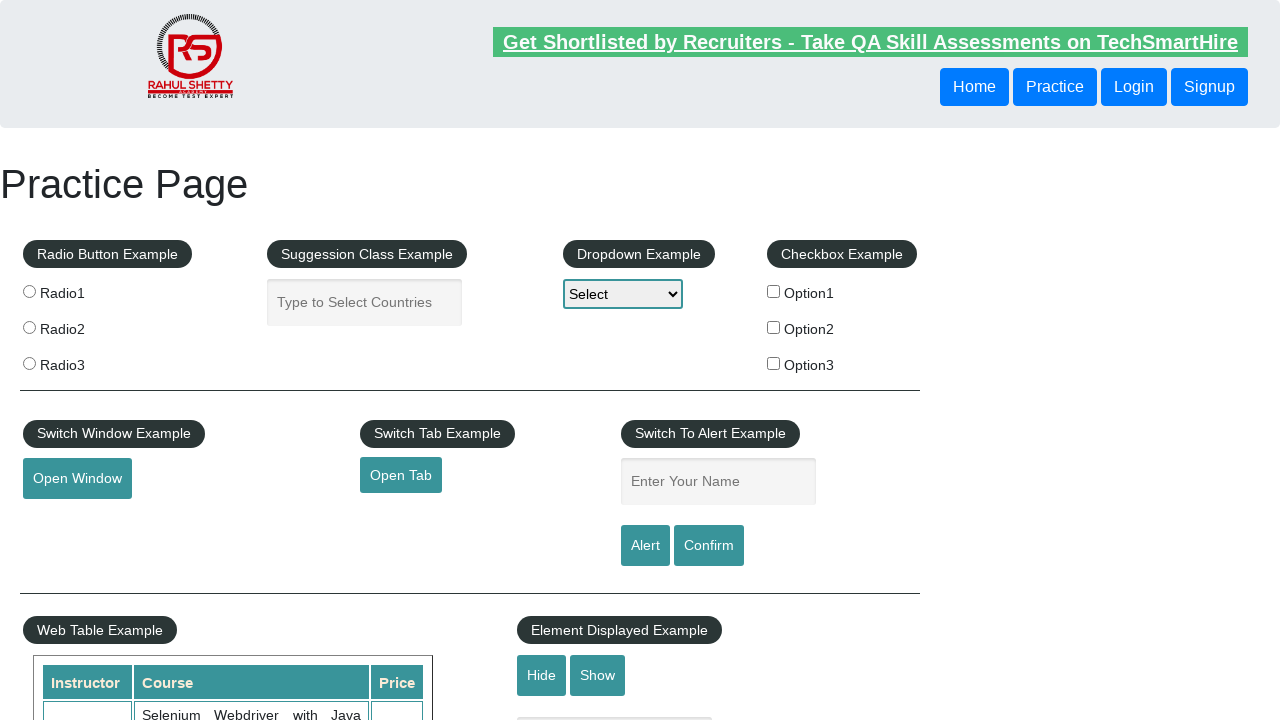

Registered dialog handler to accept alerts
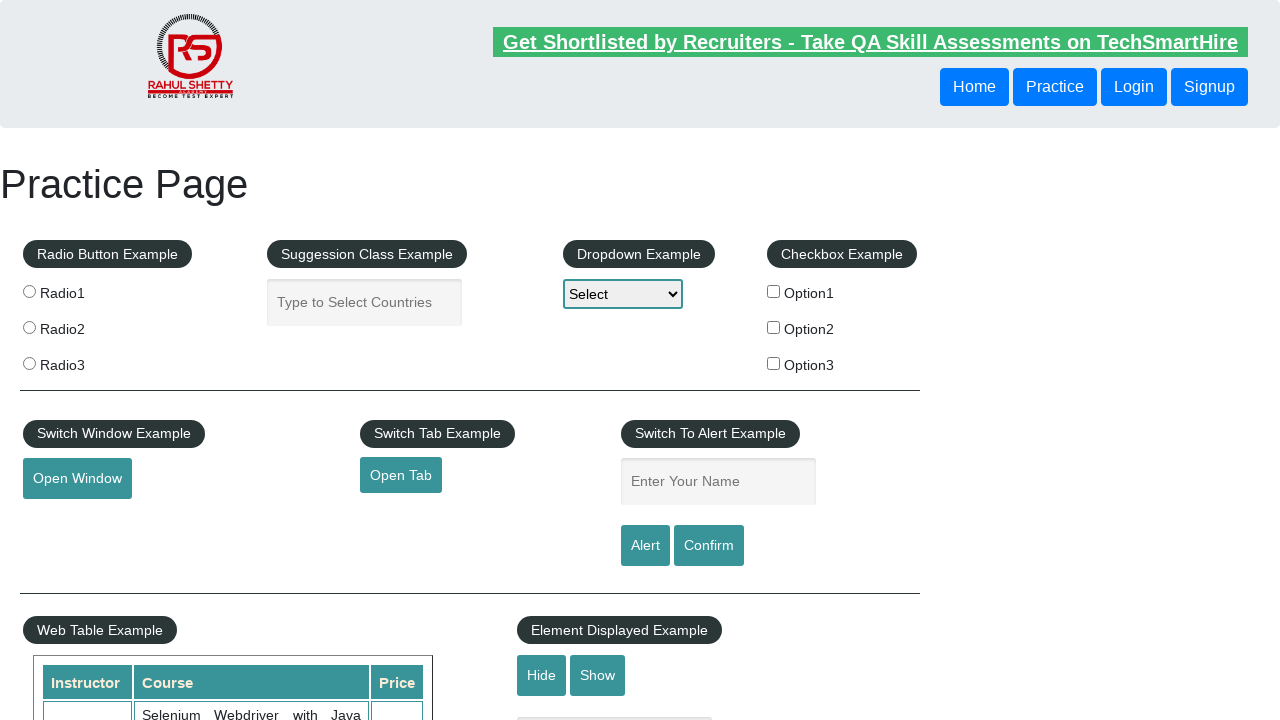

Re-registered dialog handler for next dialog
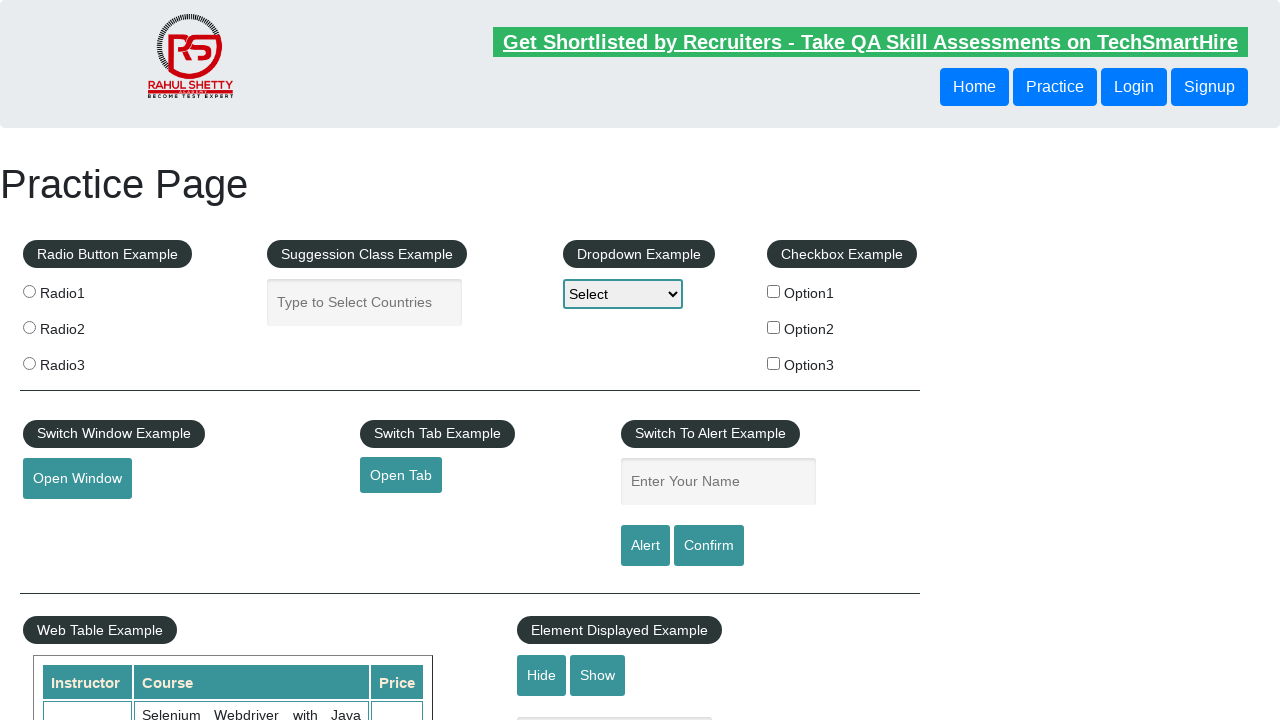

Waited for alert dialog to be handled
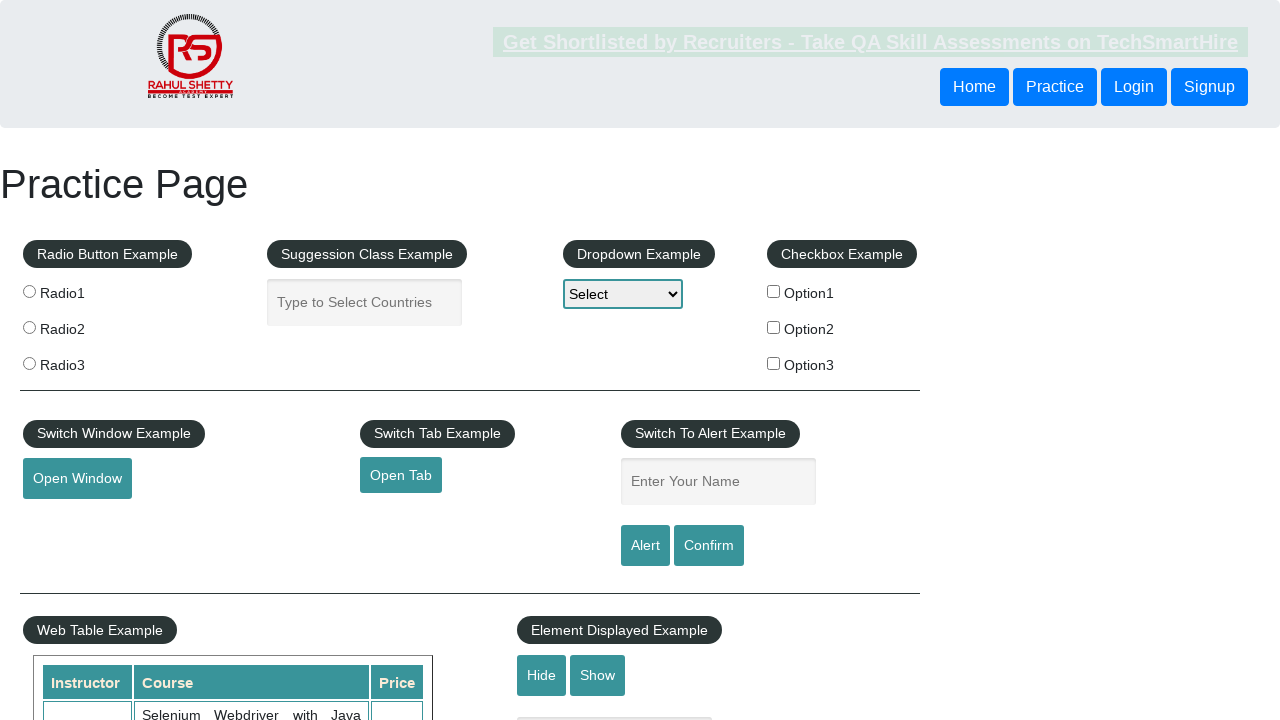

Registered dialog handler to dismiss confirm dialog
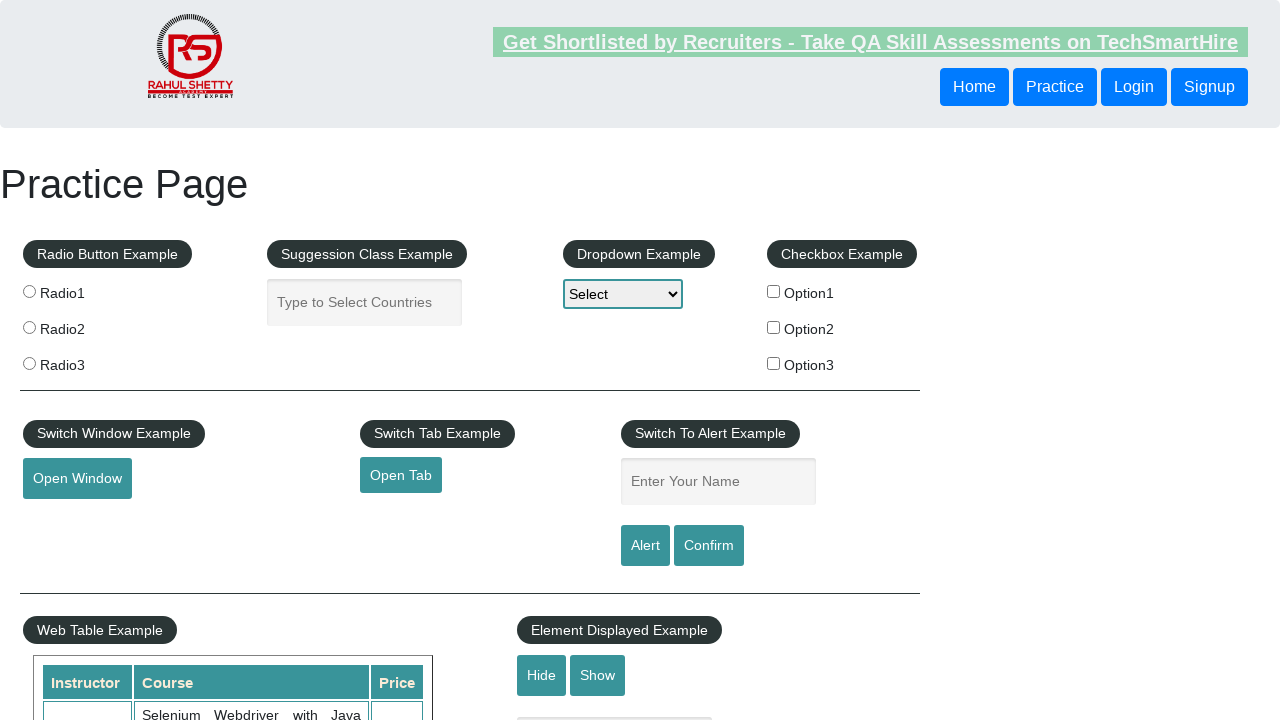

Clicked confirm button at (709, 546) on #confirmbtn
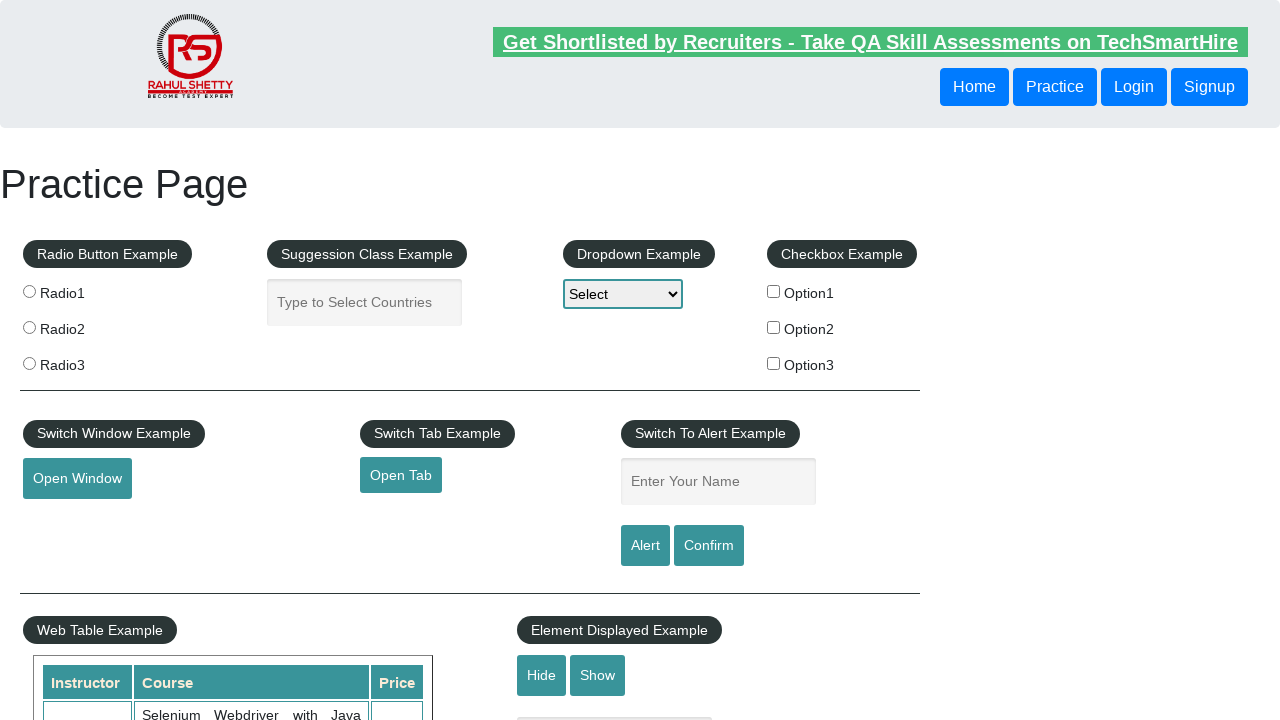

Waited for confirm dialog to be dismissed
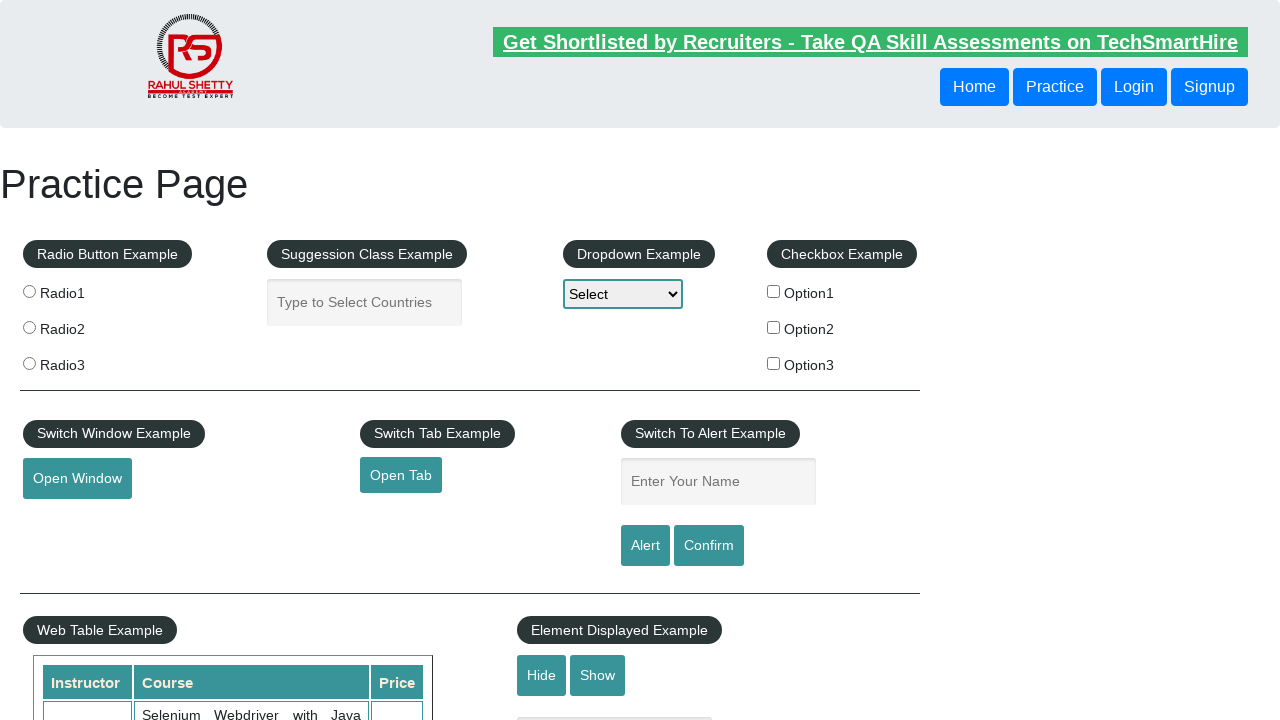

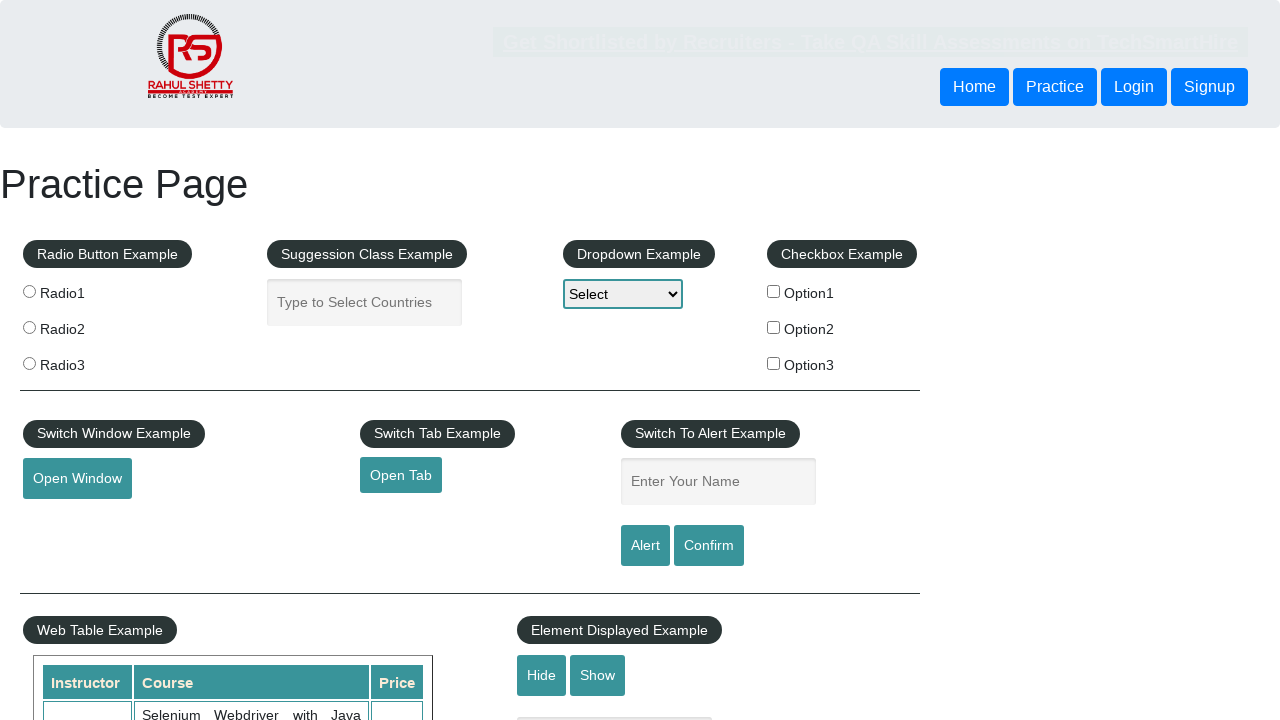